Validates that the OrangeHRM page title matches the expected title

Starting URL: https://opensource-demo.orangehrmlive.com/

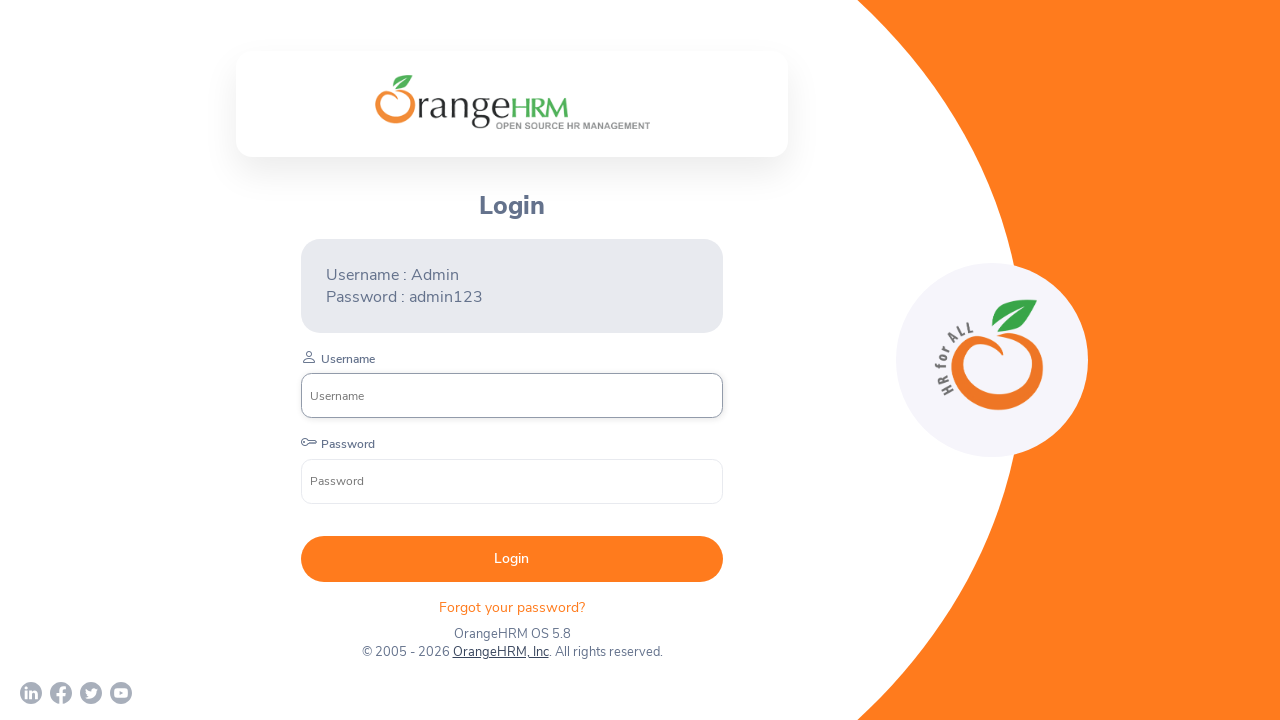

Navigated to OrangeHRM homepage
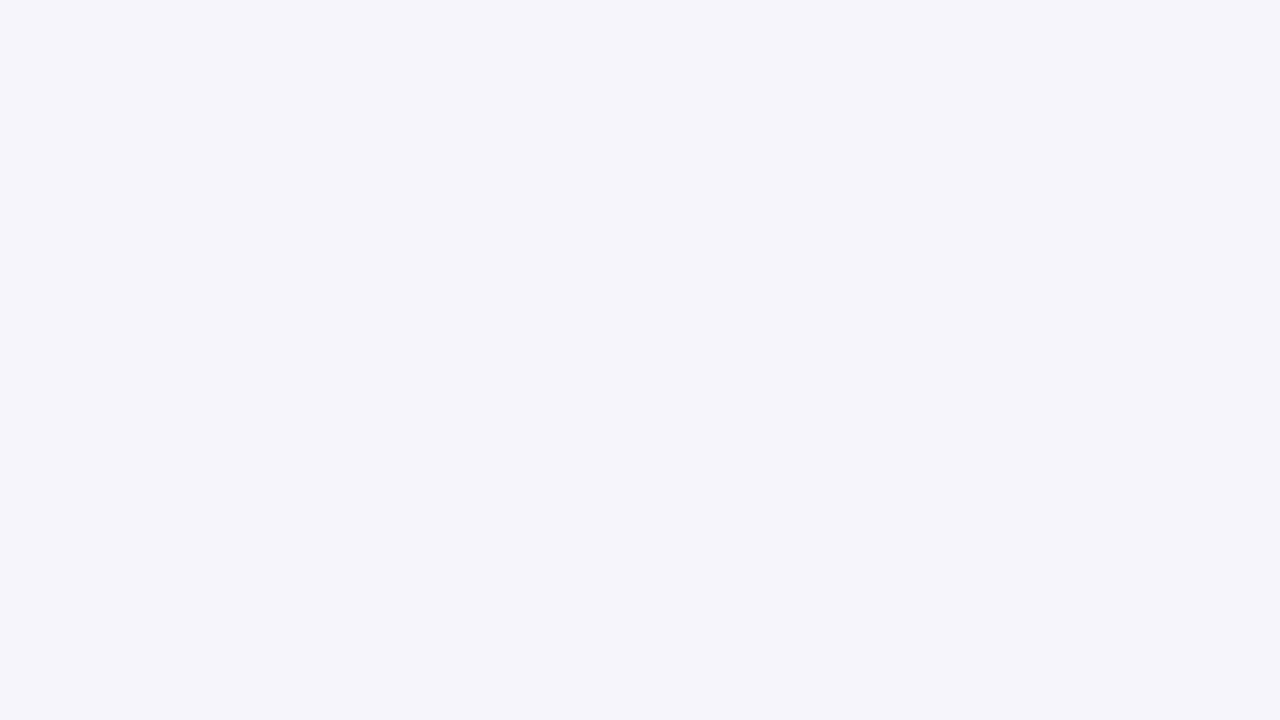

Retrieved page title
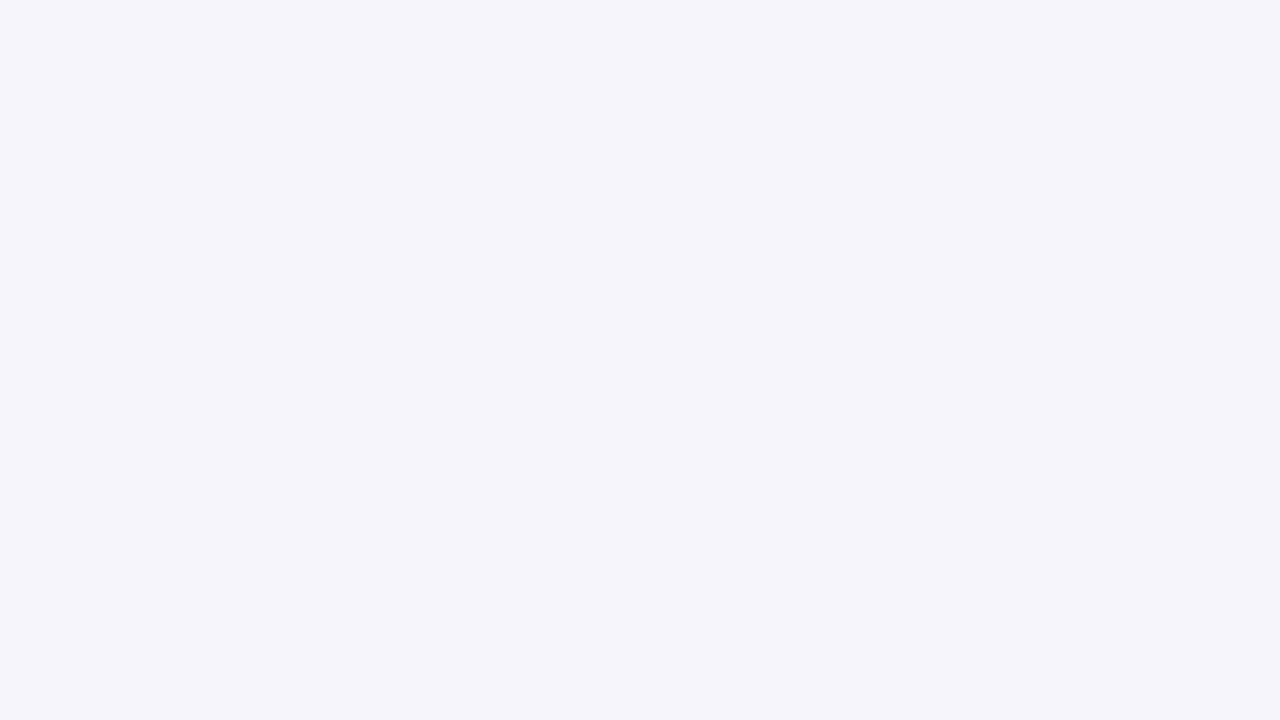

Verified page title matches expected title: 'OrangeHRM'
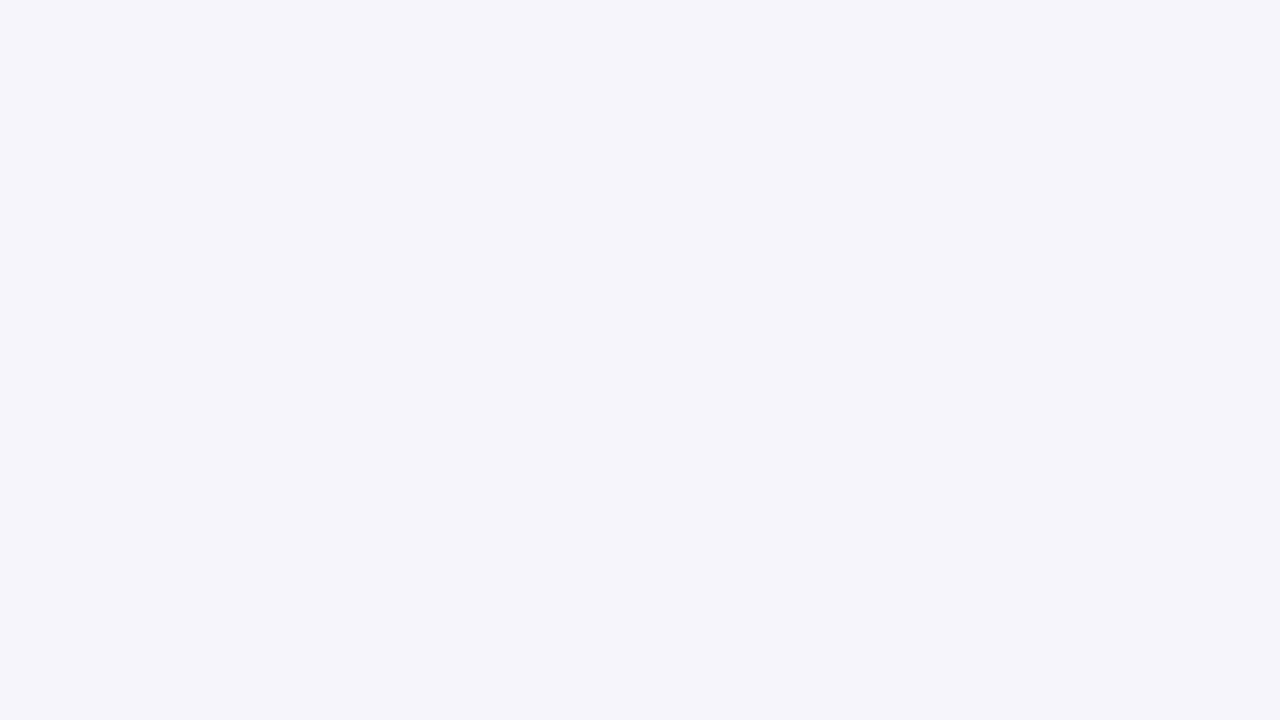

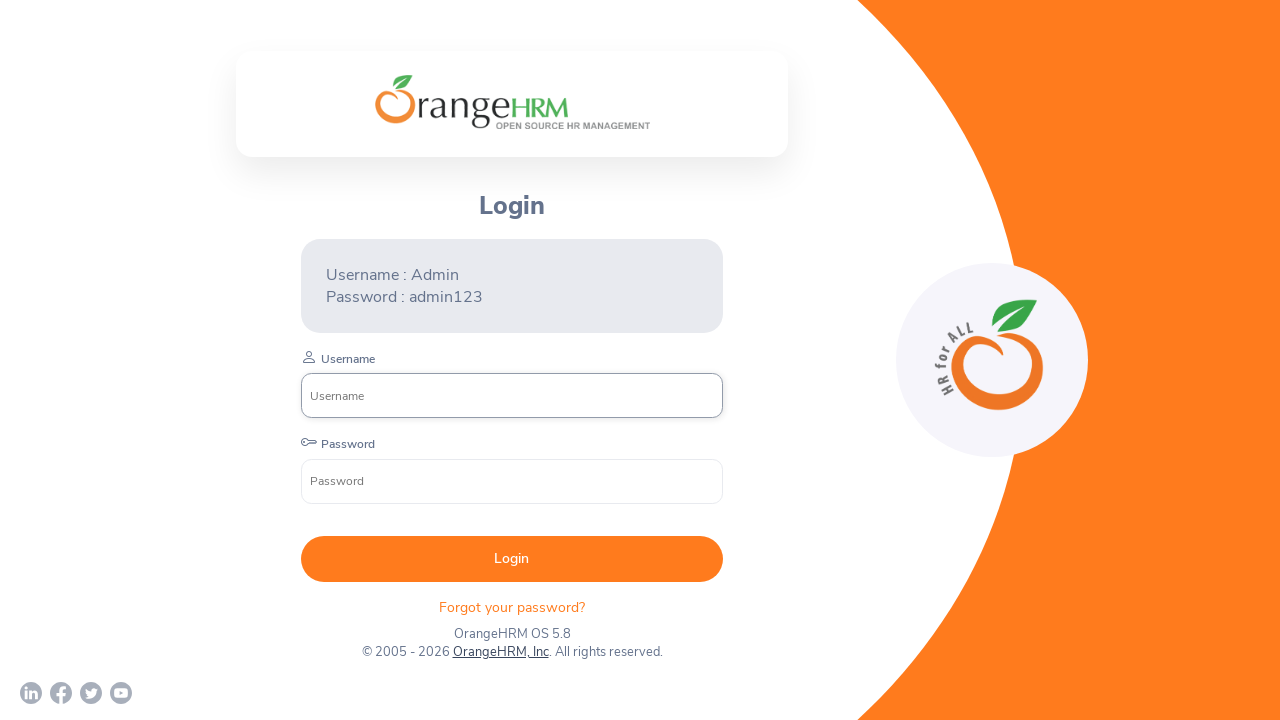